Tests the offers page by clicking the sort icon to sort vegetable names alphabetically, then navigates through pagination pages using a loop to find a specific item ("Rice").

Starting URL: https://rahulshettyacademy.com/seleniumPractise/#/offers

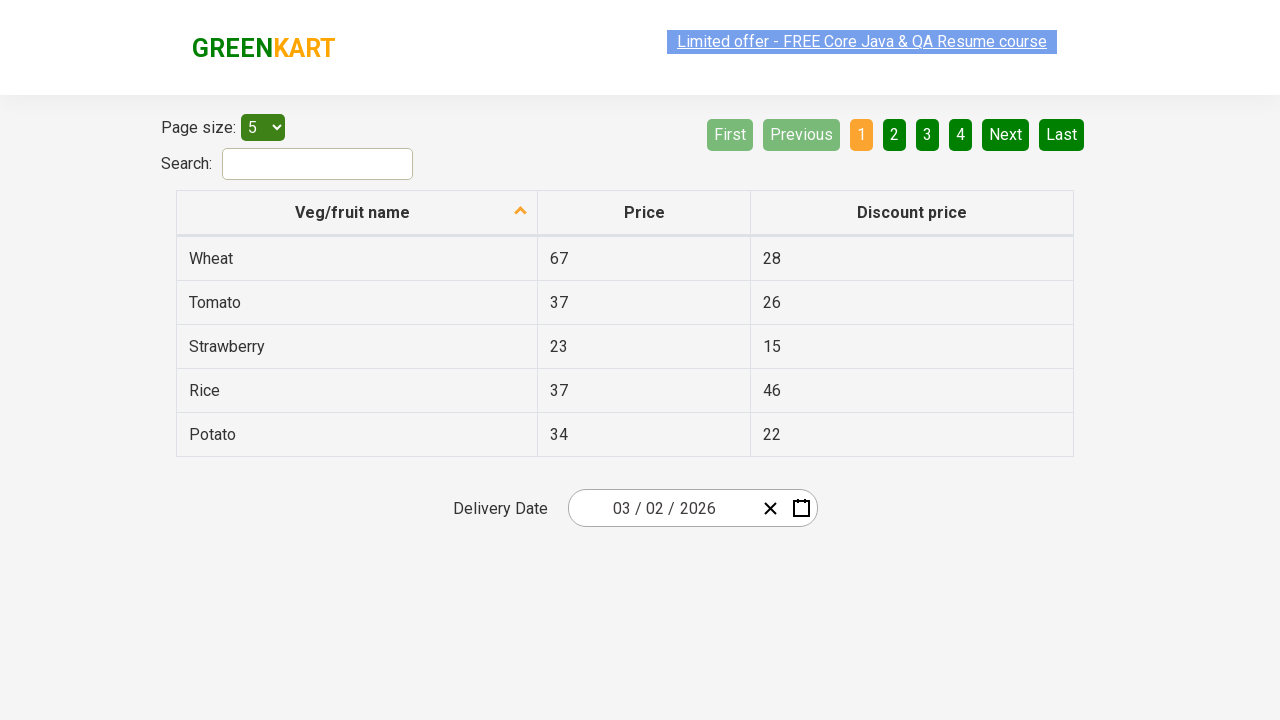

Clicked sort icon to sort vegetable names alphabetically at (521, 212) on .sort-icon
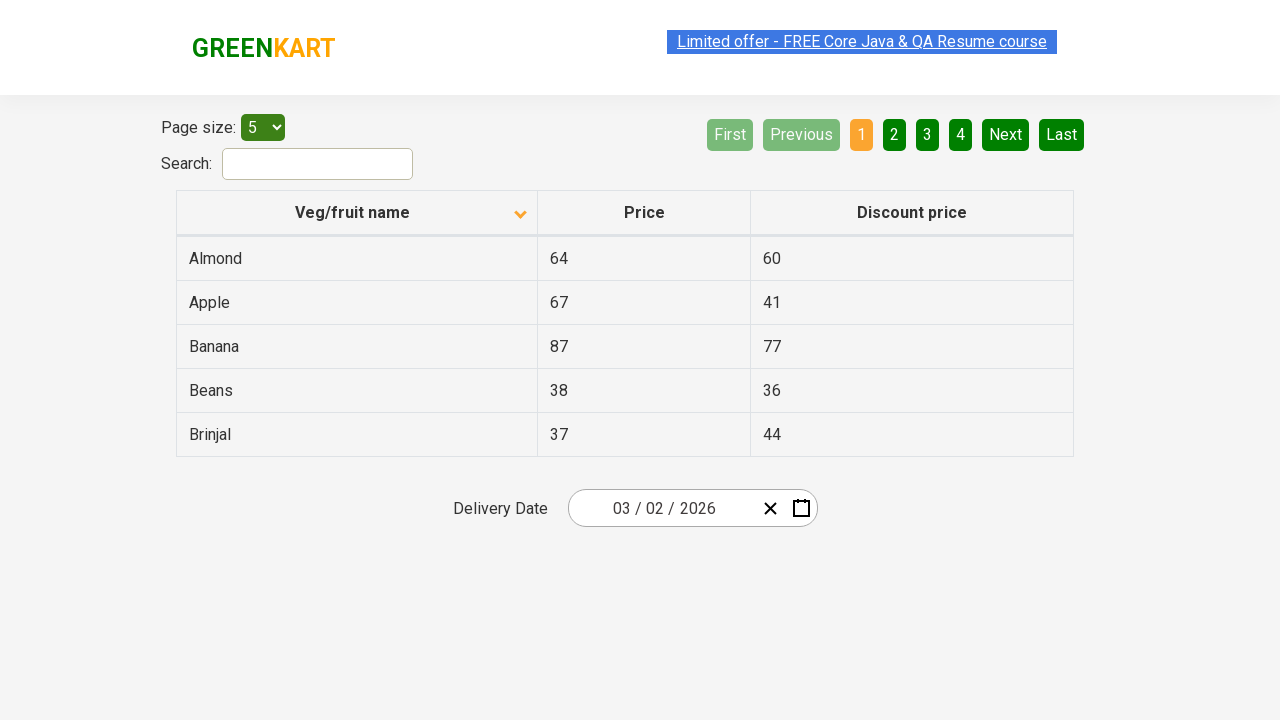

Table with vegetable names loaded
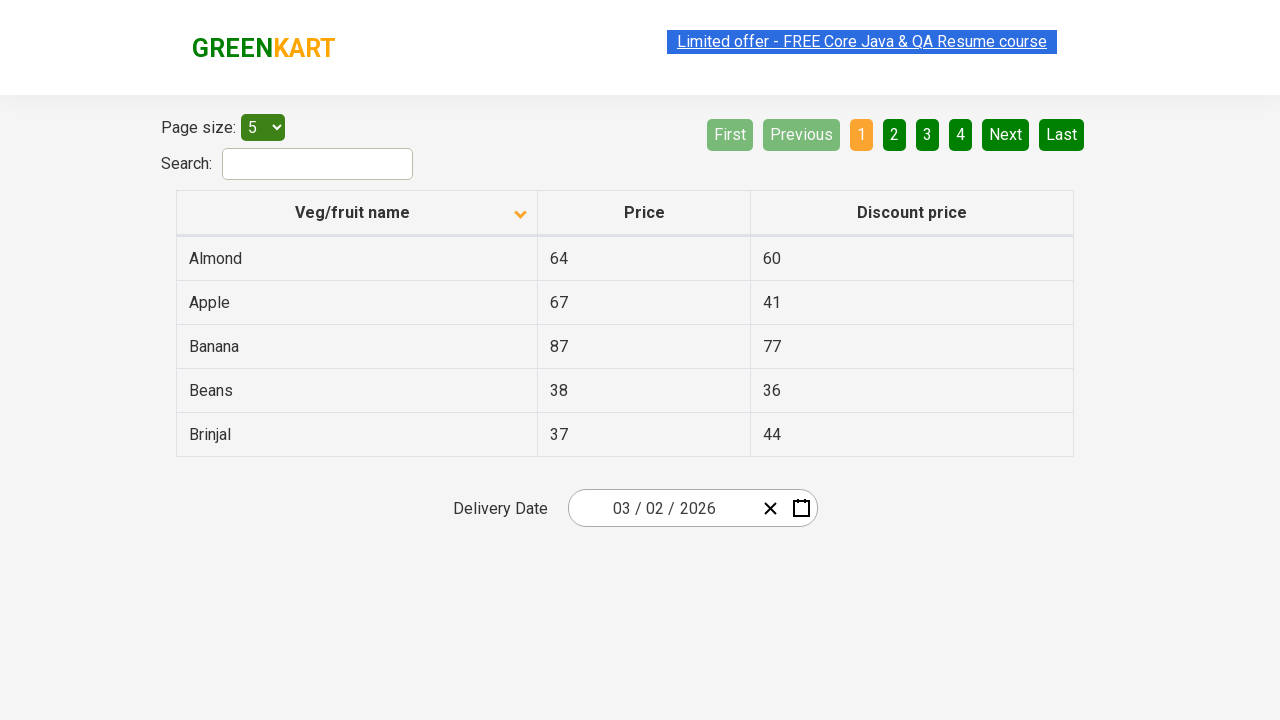

Retrieved 5 vegetable names from current page
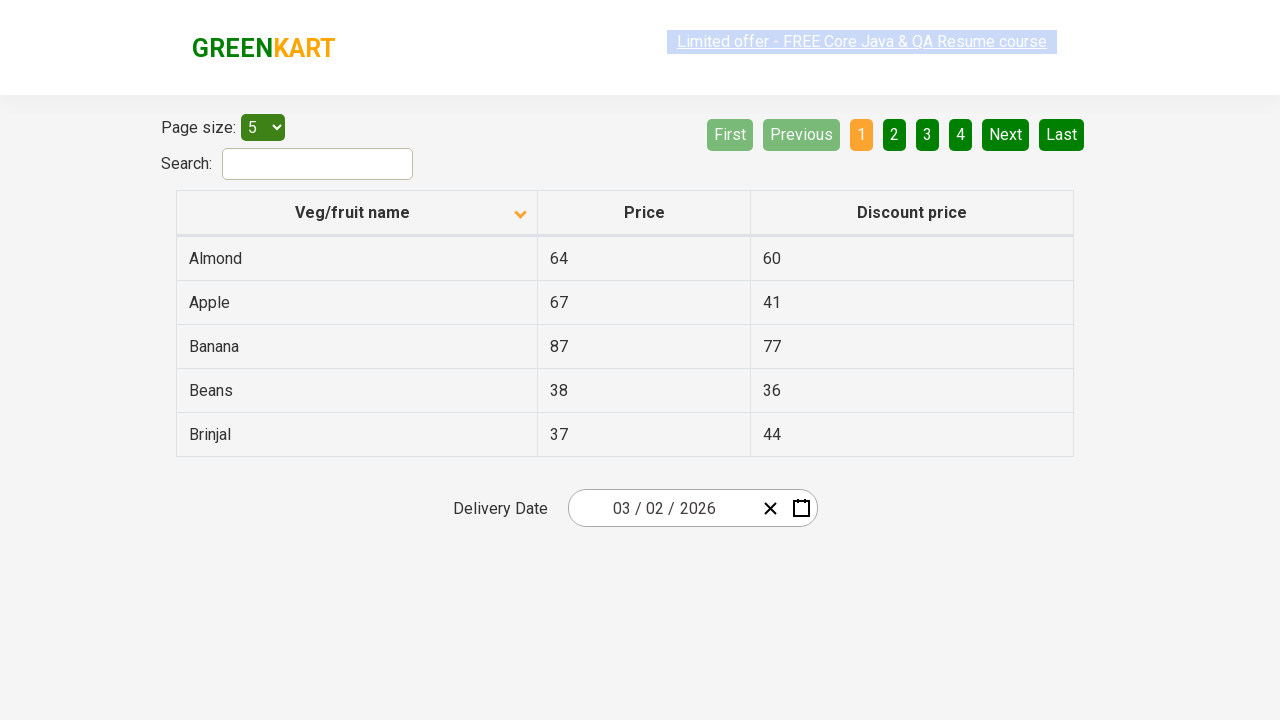

Verified that vegetable names are sorted alphabetically
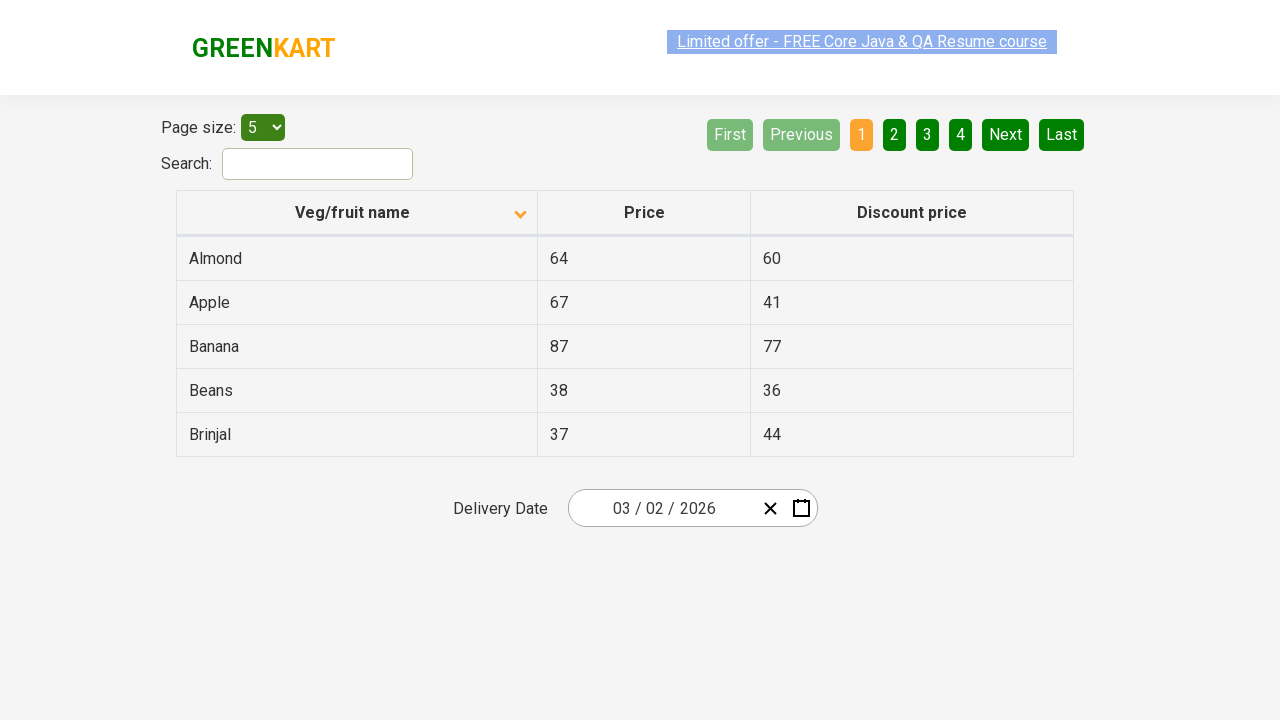

Checked page 1 - Rice not found, searching 5 items
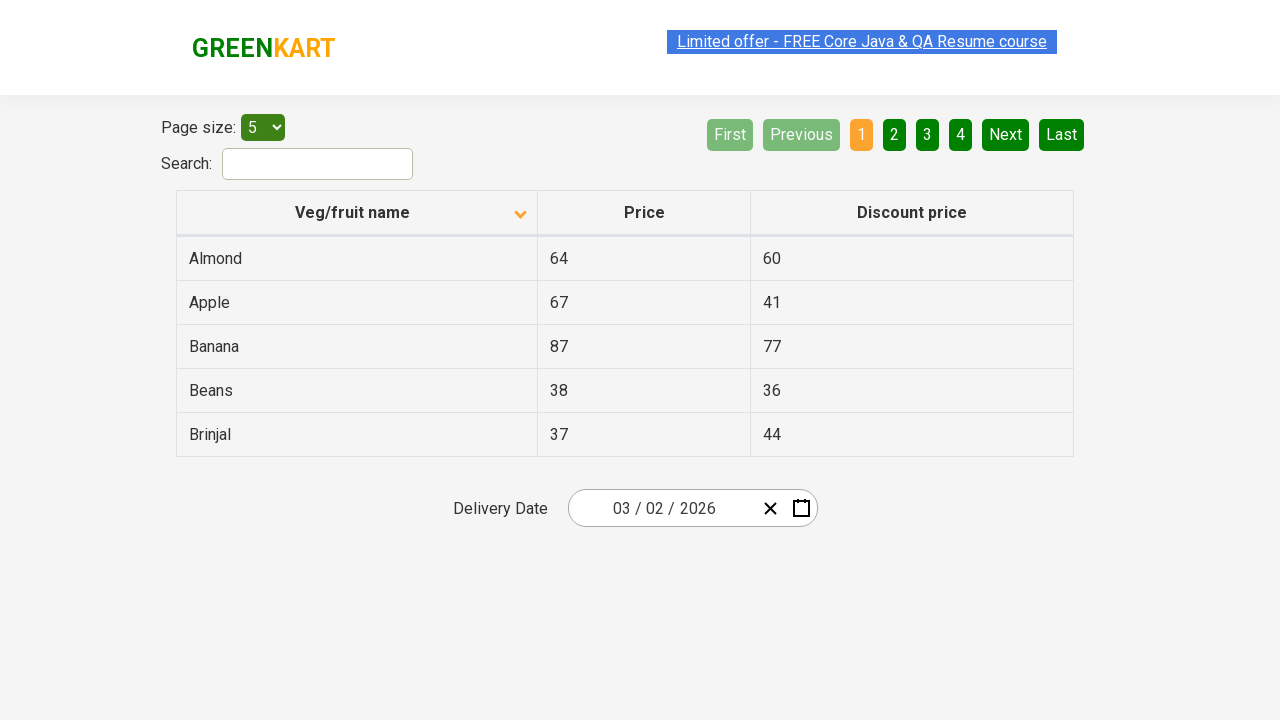

Clicked Next button to navigate to page 2 at (1006, 134) on a[aria-label='Next']
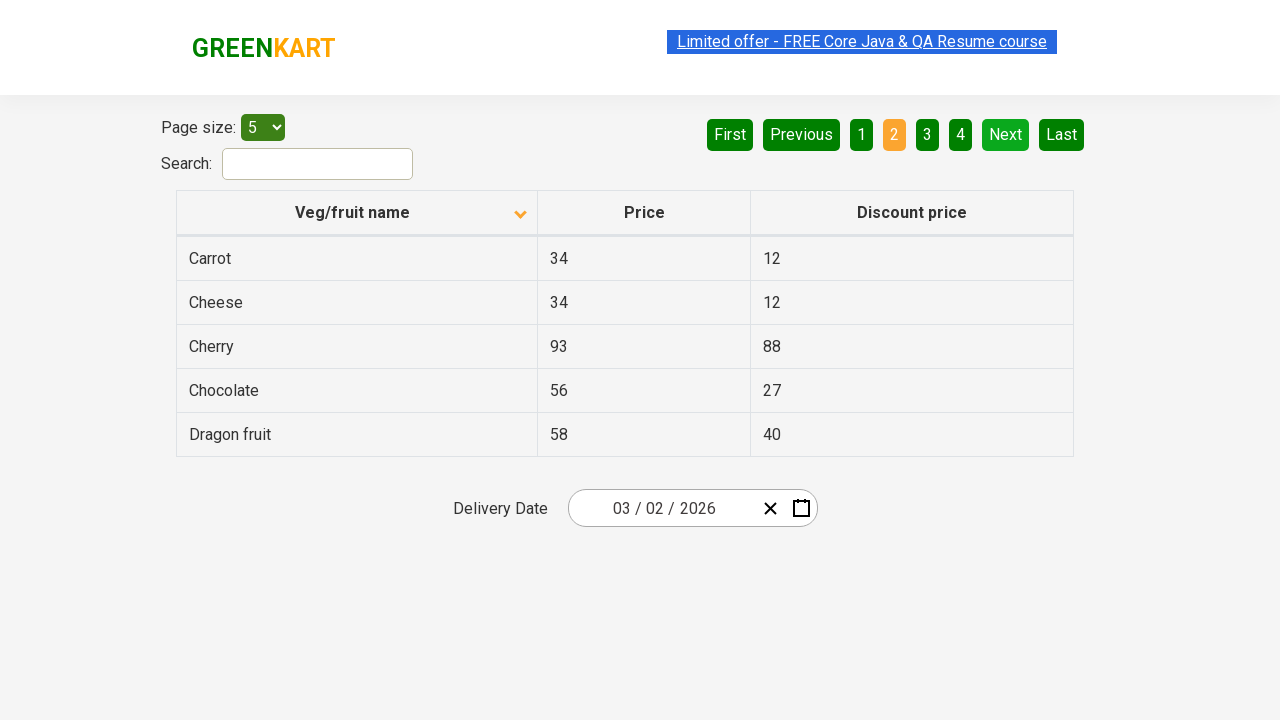

Waited for page content to update
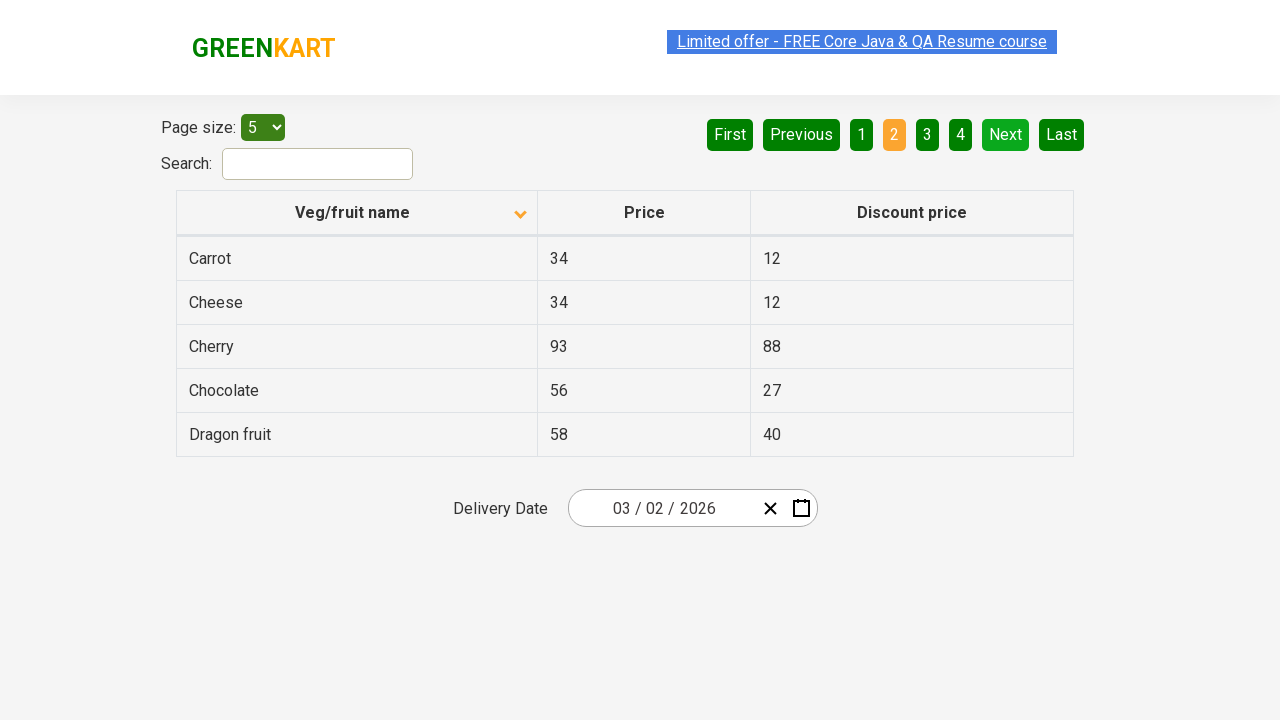

Checked page 2 - Rice not found, searching 5 items
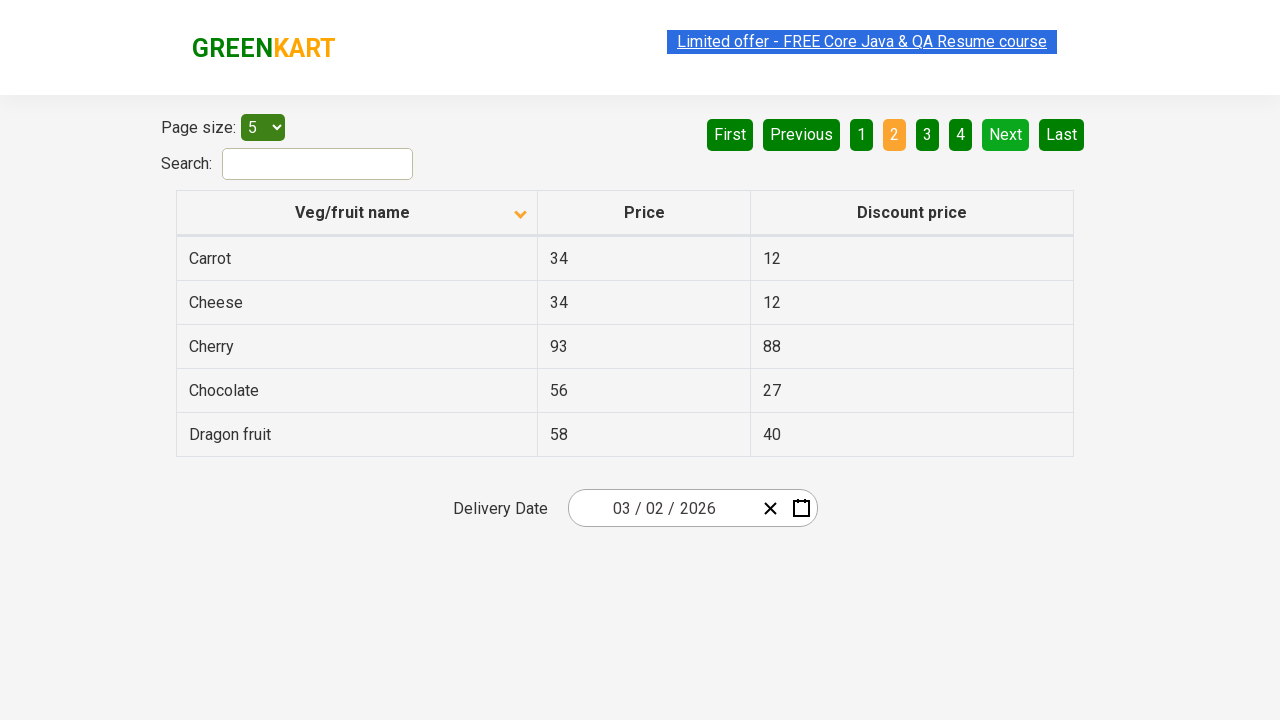

Clicked Next button to navigate to page 3 at (1006, 134) on a[aria-label='Next']
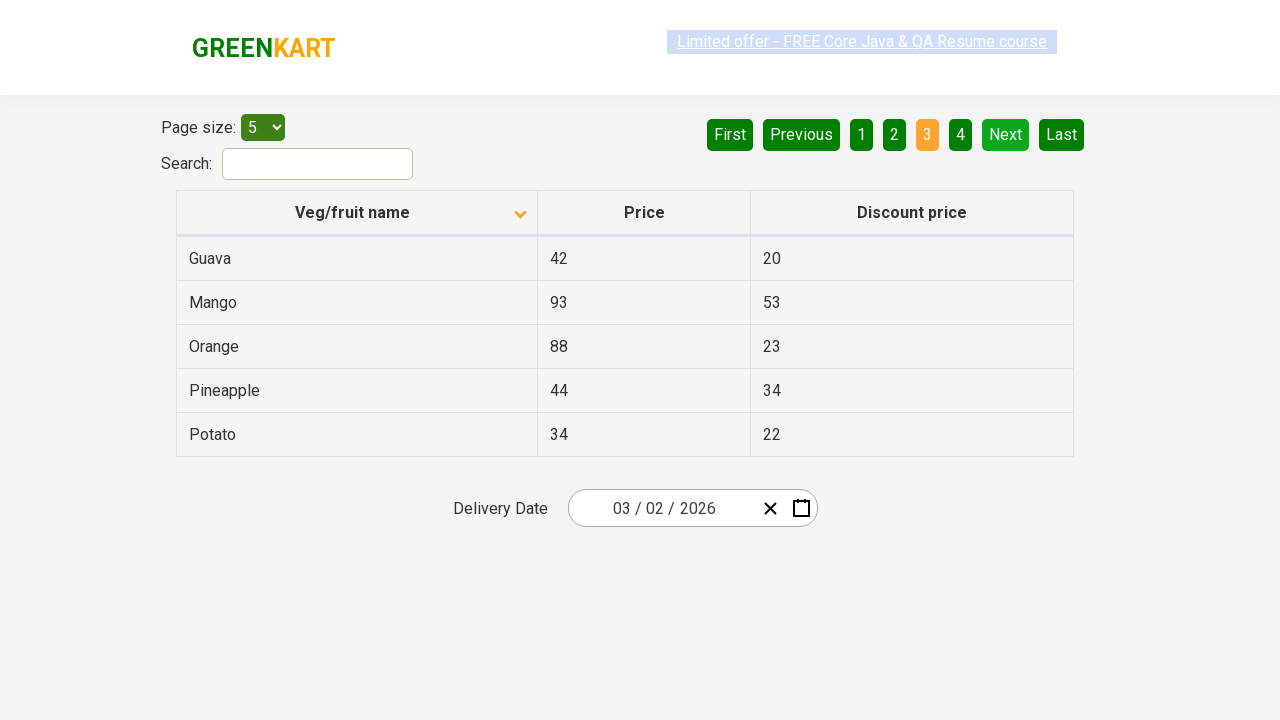

Waited for page content to update
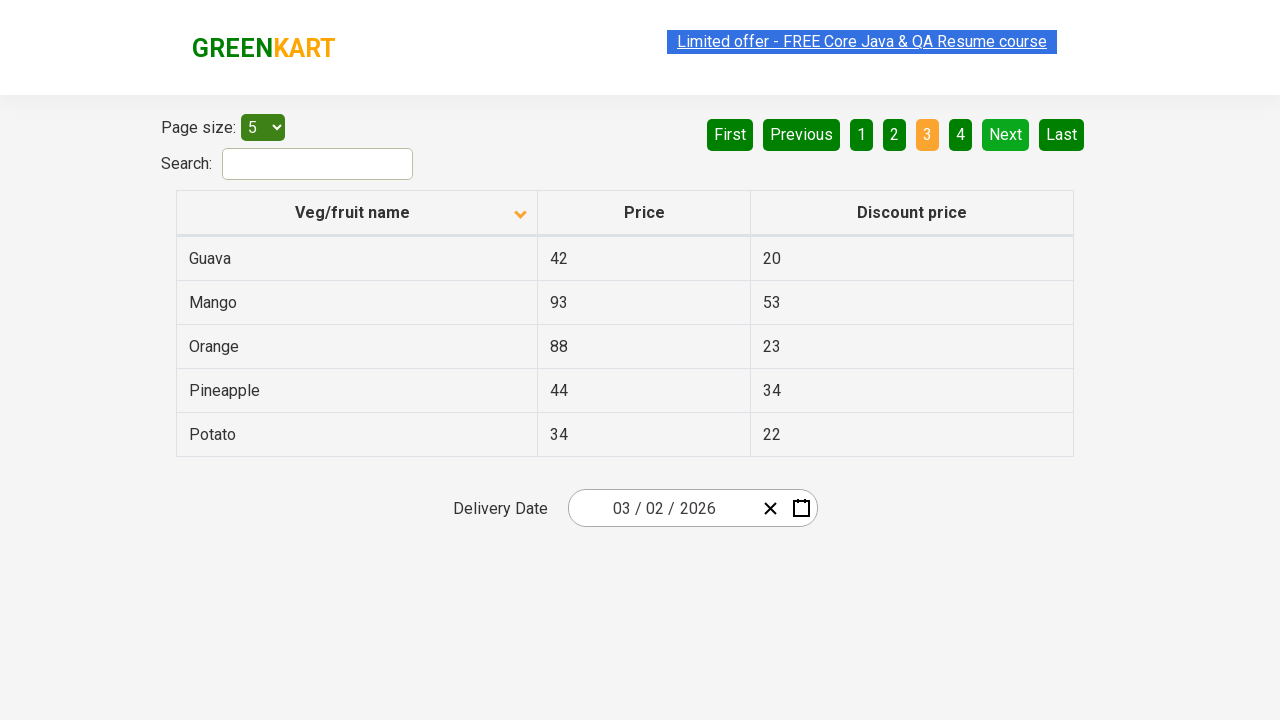

Checked page 3 - Rice not found, searching 5 items
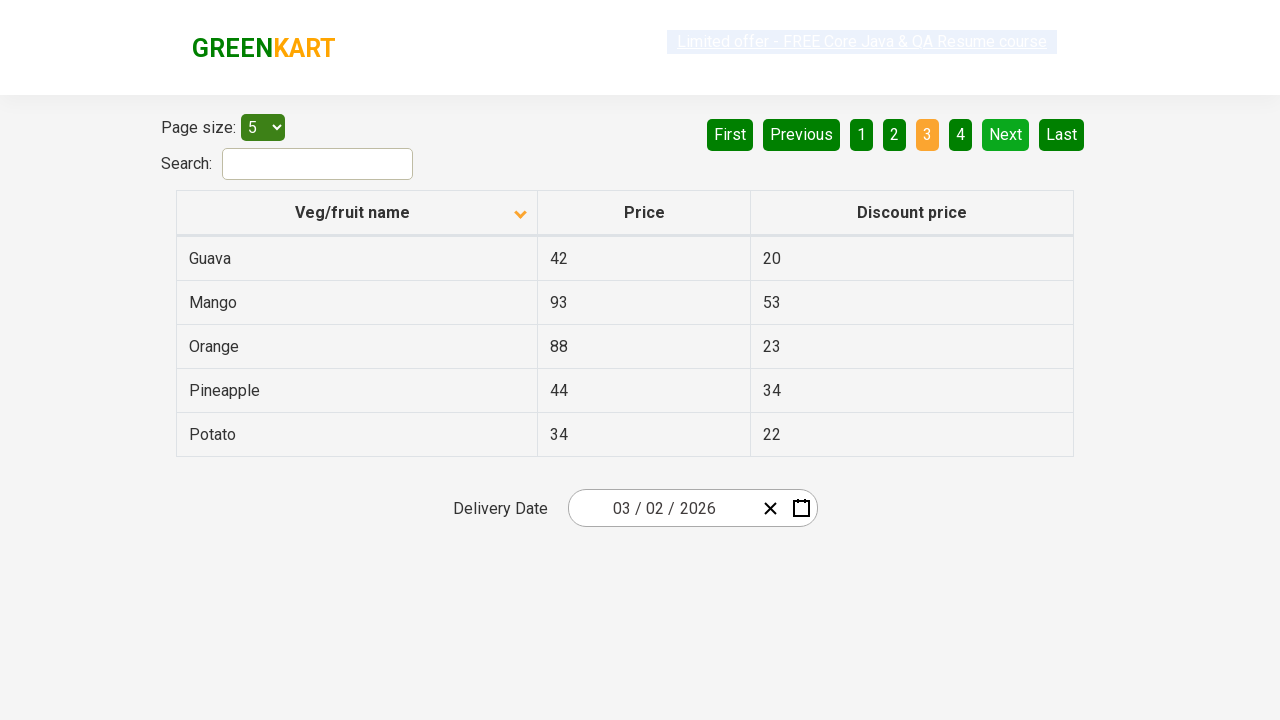

Clicked Next button to navigate to page 4 at (1006, 134) on a[aria-label='Next']
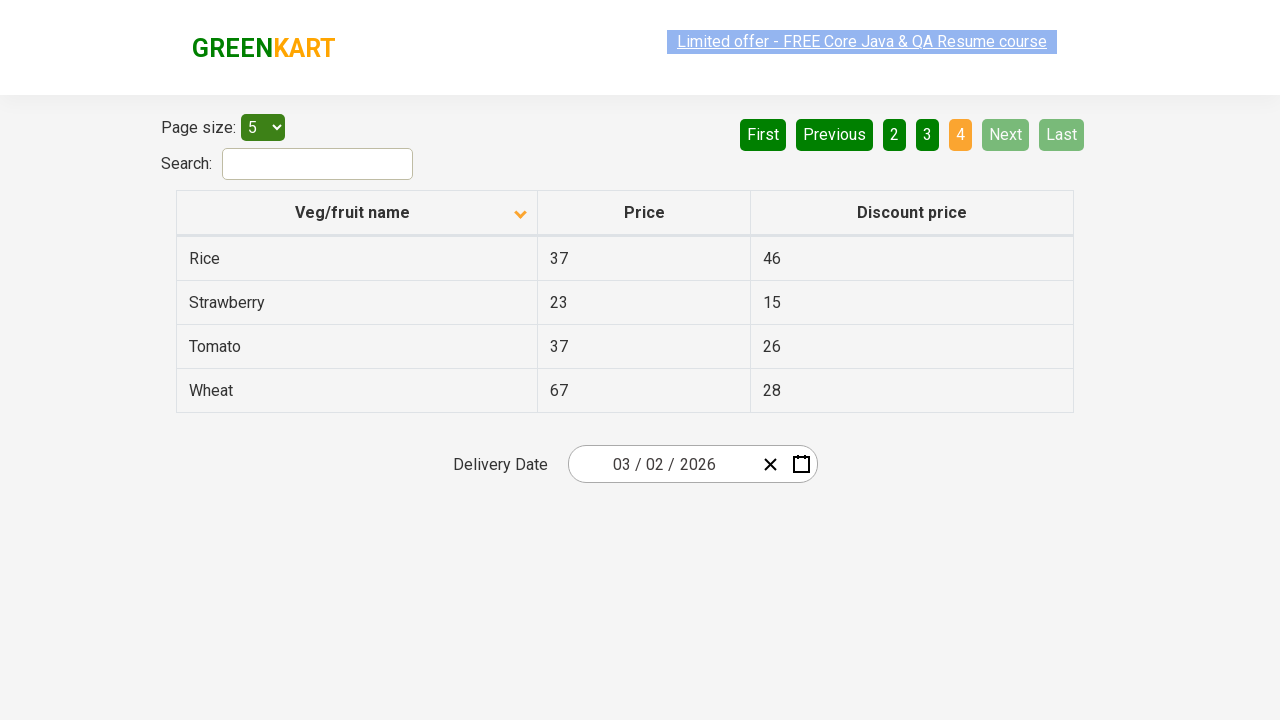

Waited for page content to update
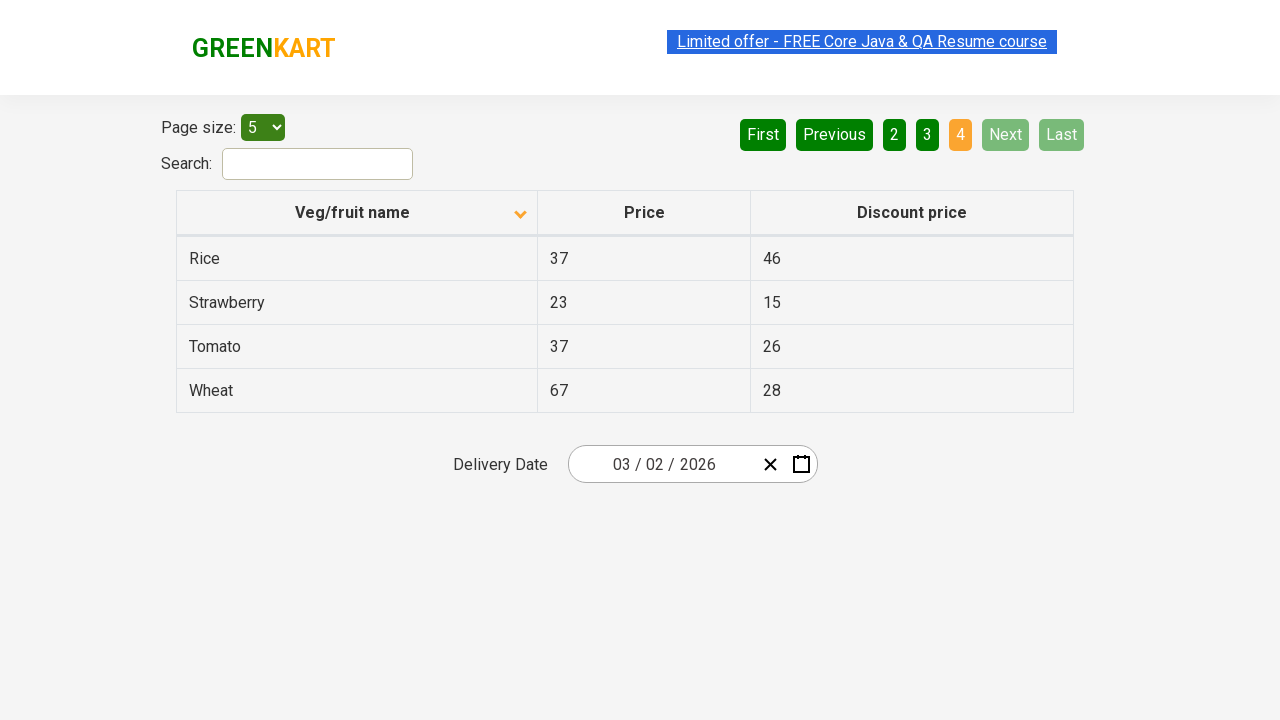

Found Rice item(s) on page 4: ['Rice']
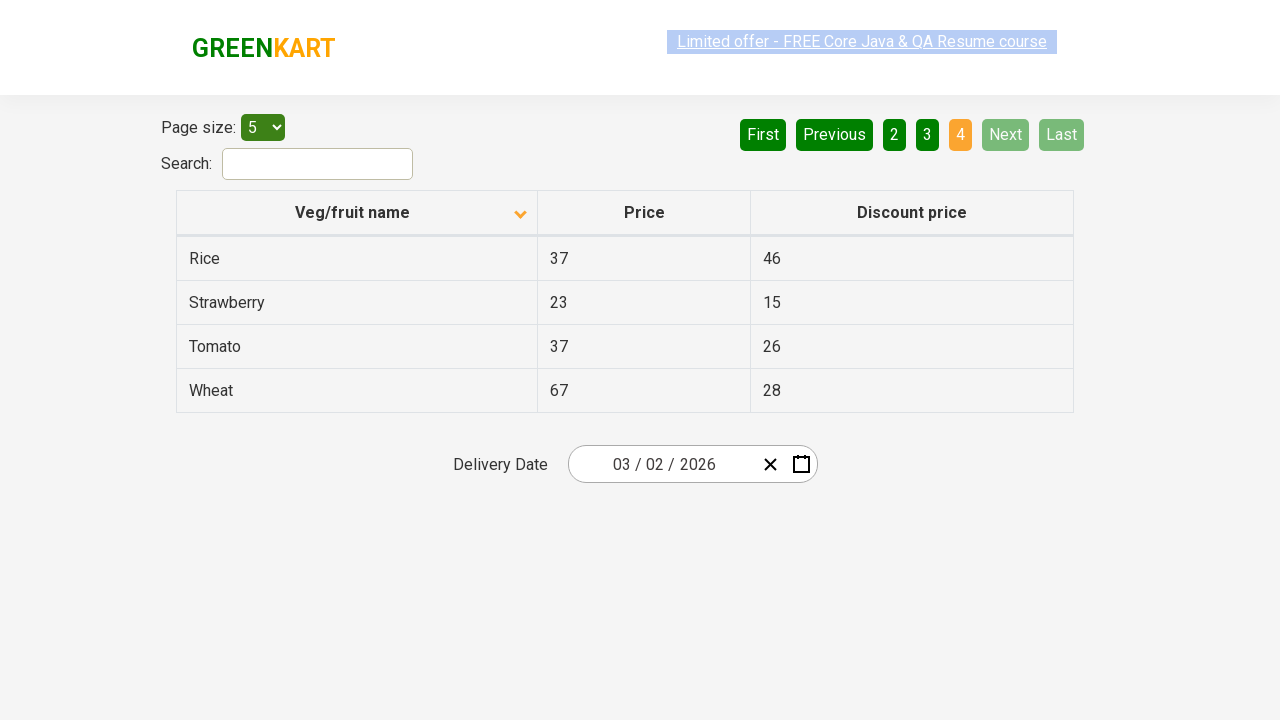

Verified that Rice item was successfully found across pagination
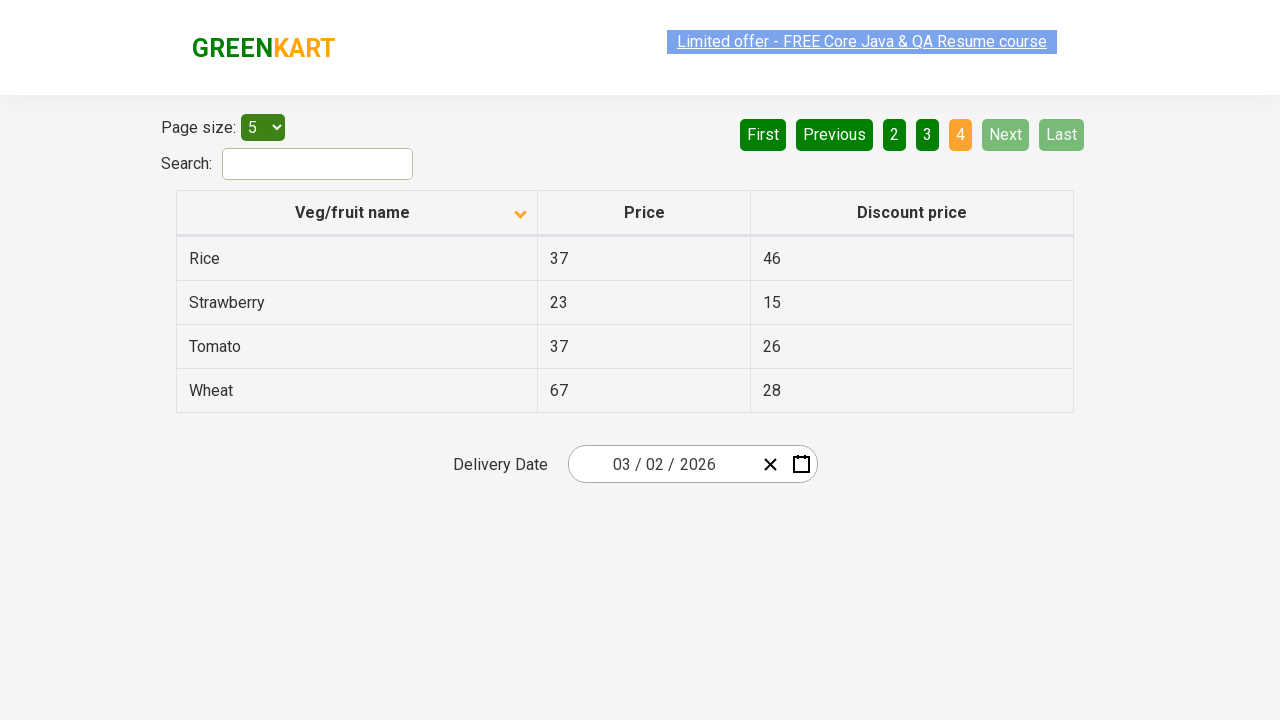

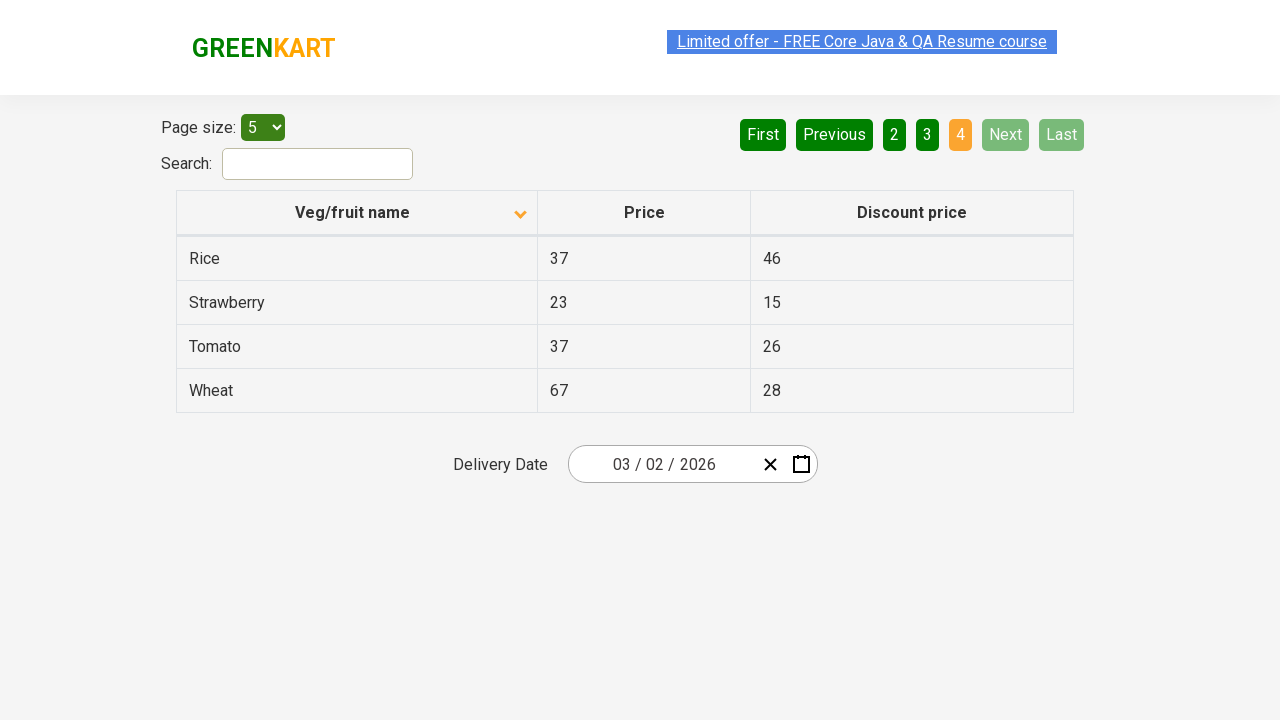